Tests window switching functionality by clicking a link that opens a new window, verifying content in both windows, and switching between them

Starting URL: https://the-internet.herokuapp.com/windows

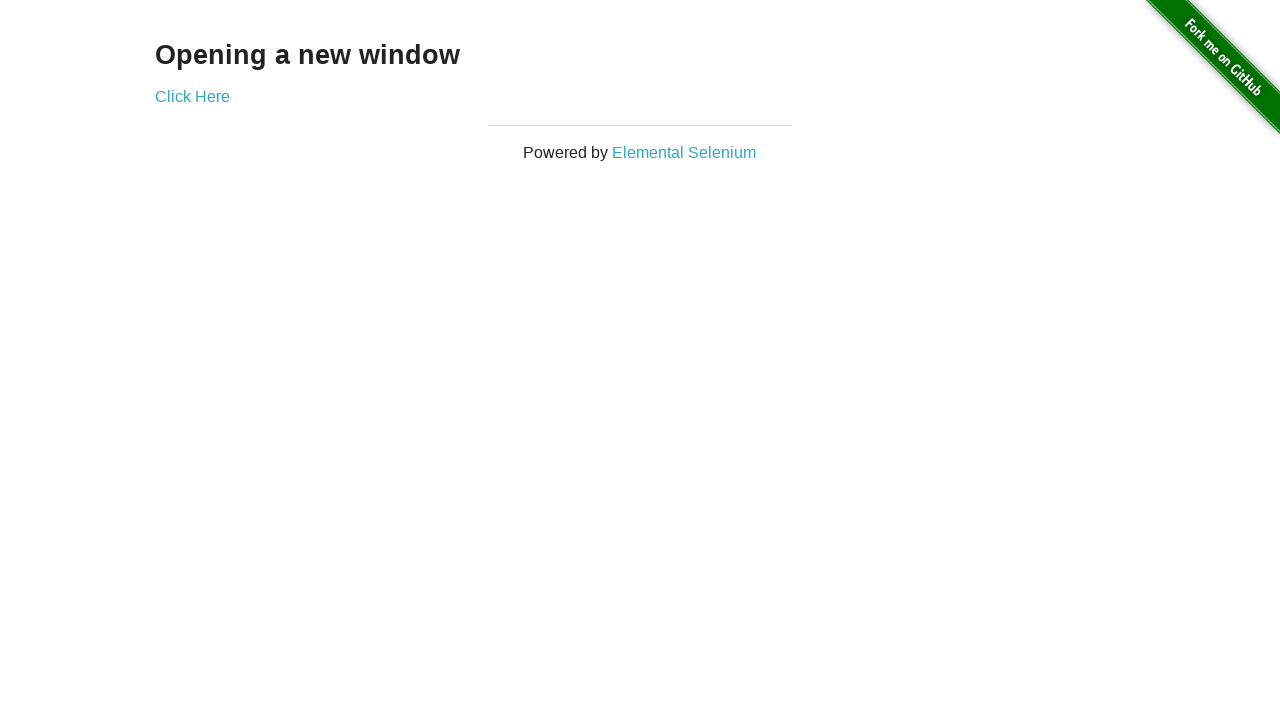

Located h3 element on opening window page
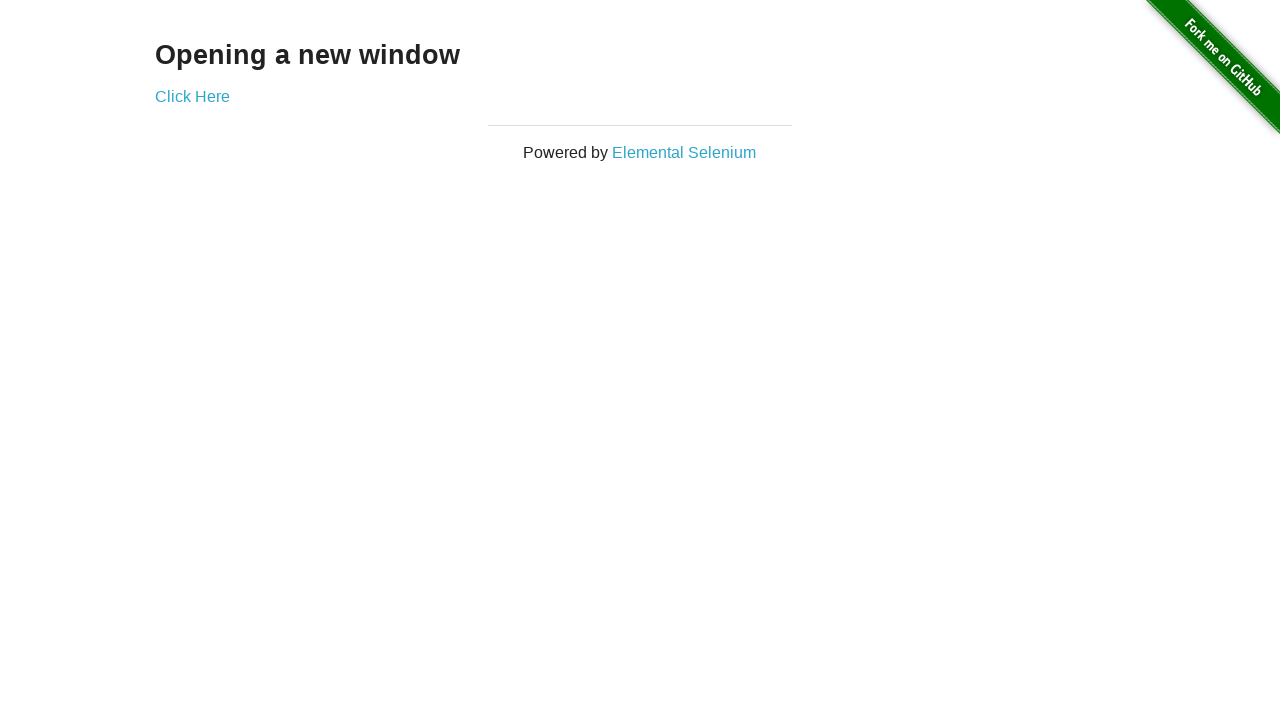

Verified opening window h3 text is 'Opening a new window'
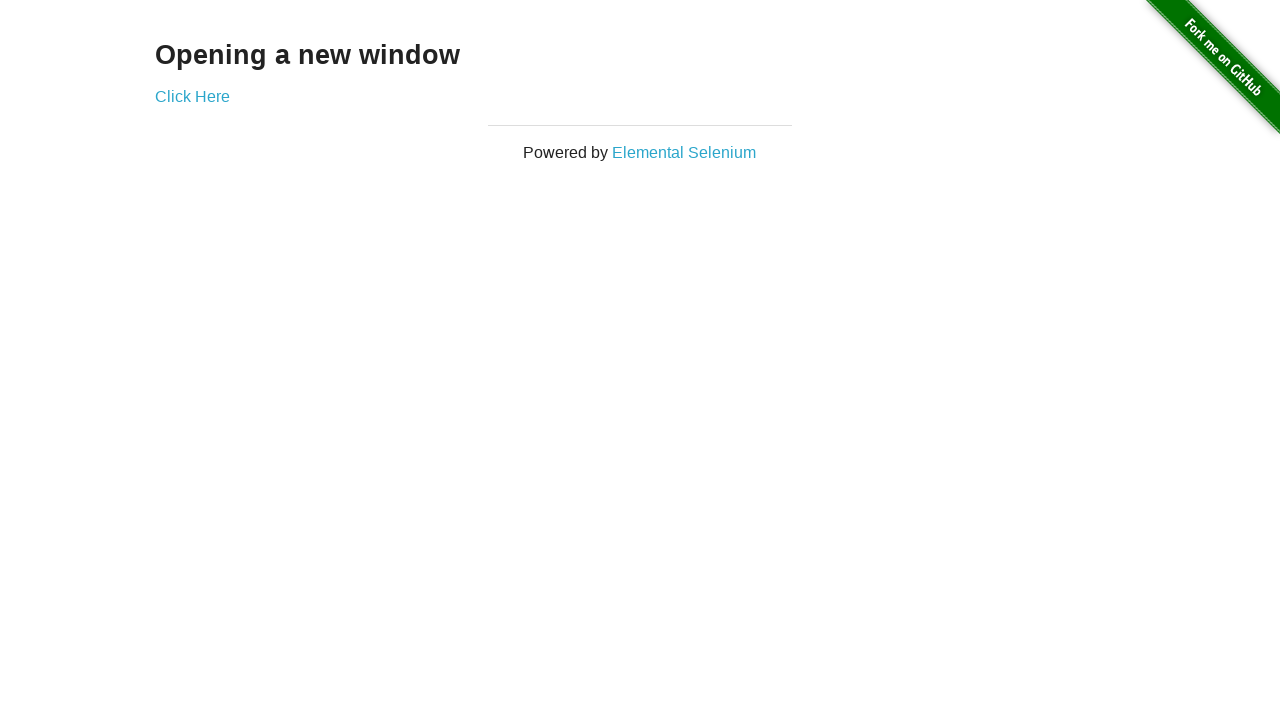

Verified page title is 'The Internet'
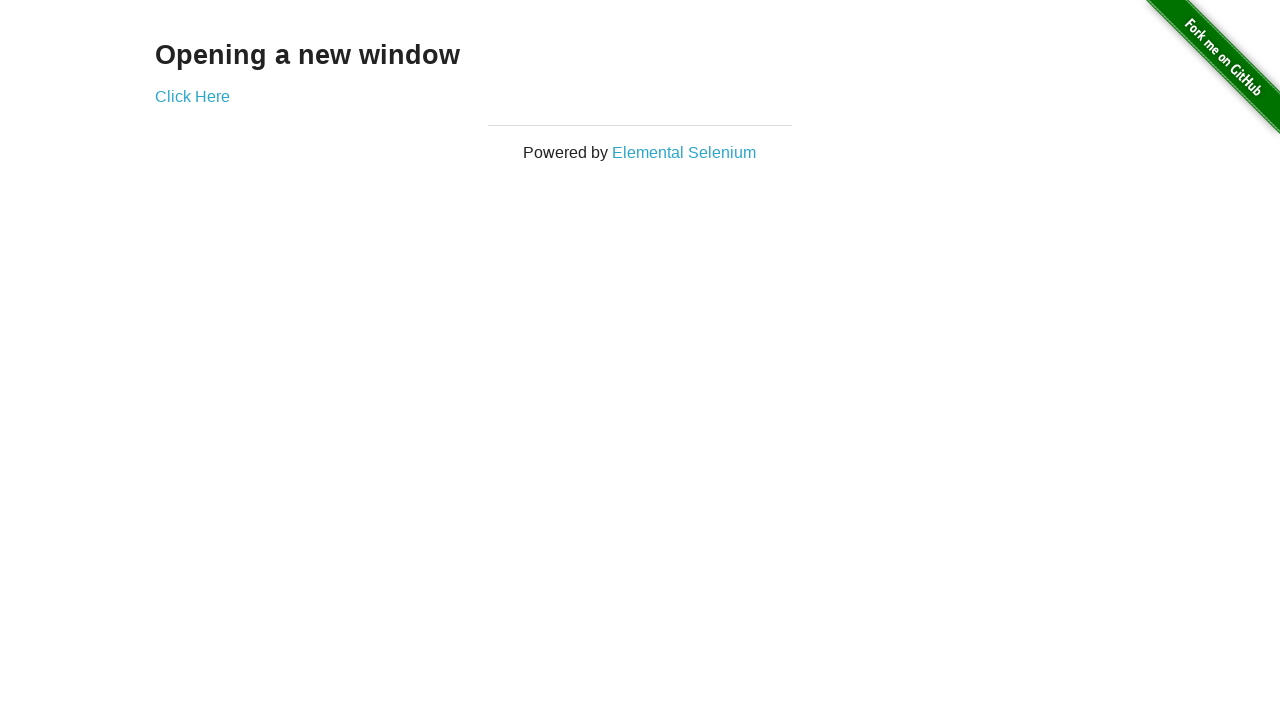

Clicked 'Click Here' link to open new window at (192, 96) on text='Click Here'
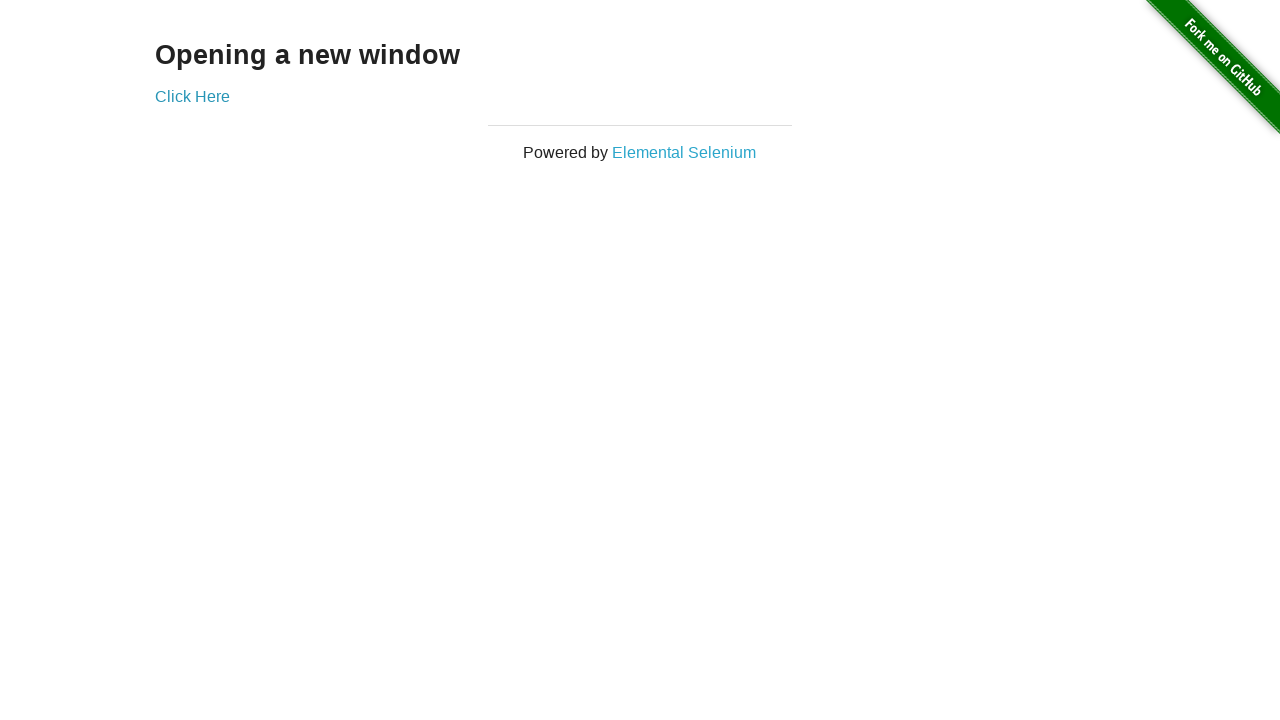

New window opened and captured
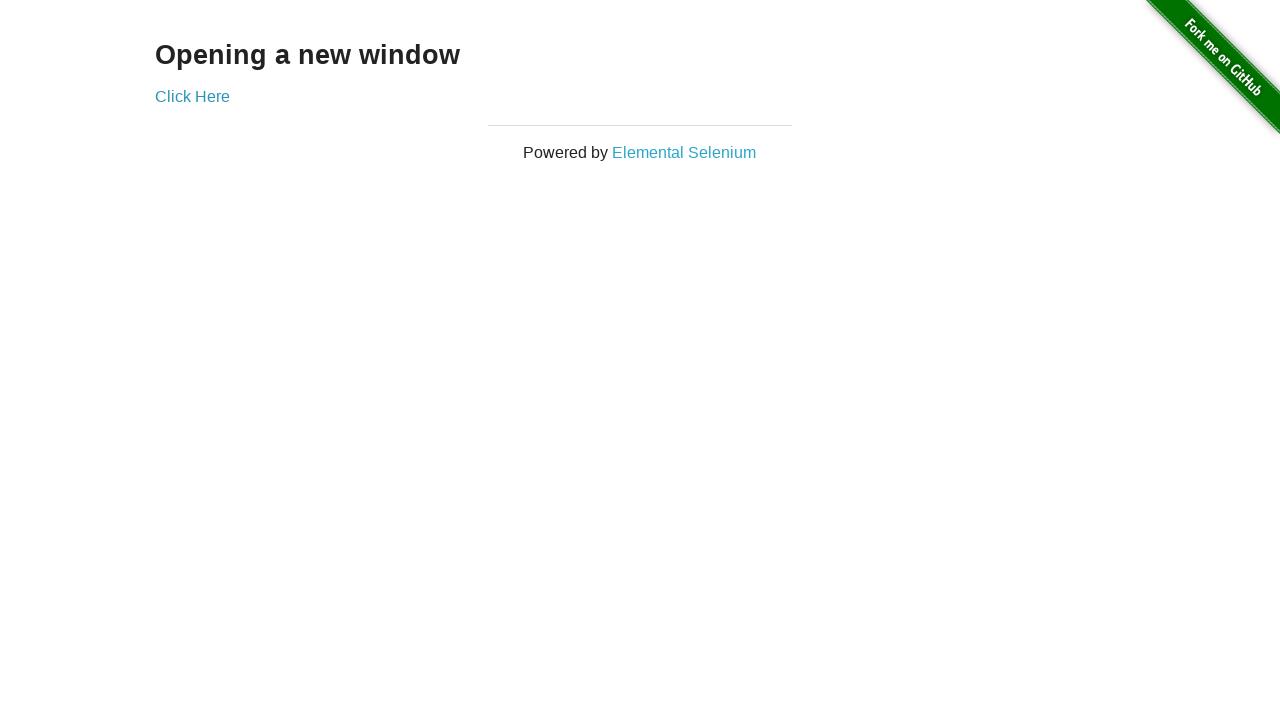

Verified new window title is 'New Window'
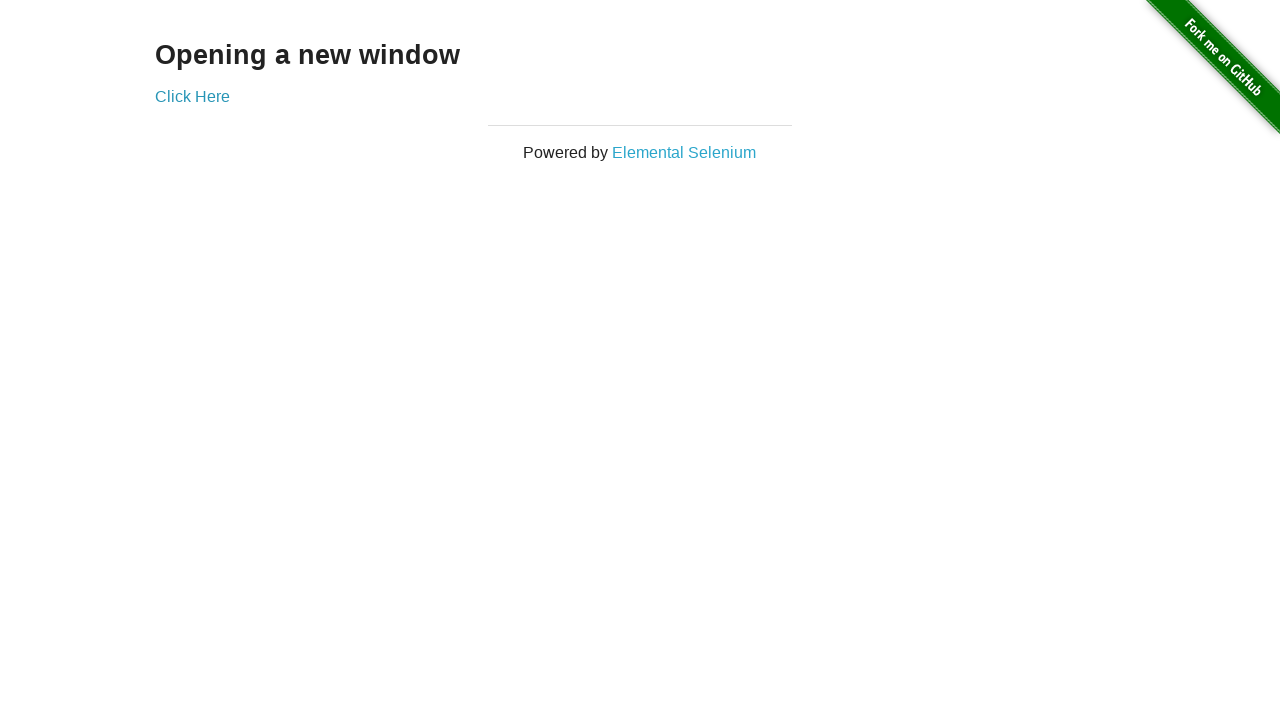

Located h3 element in new window
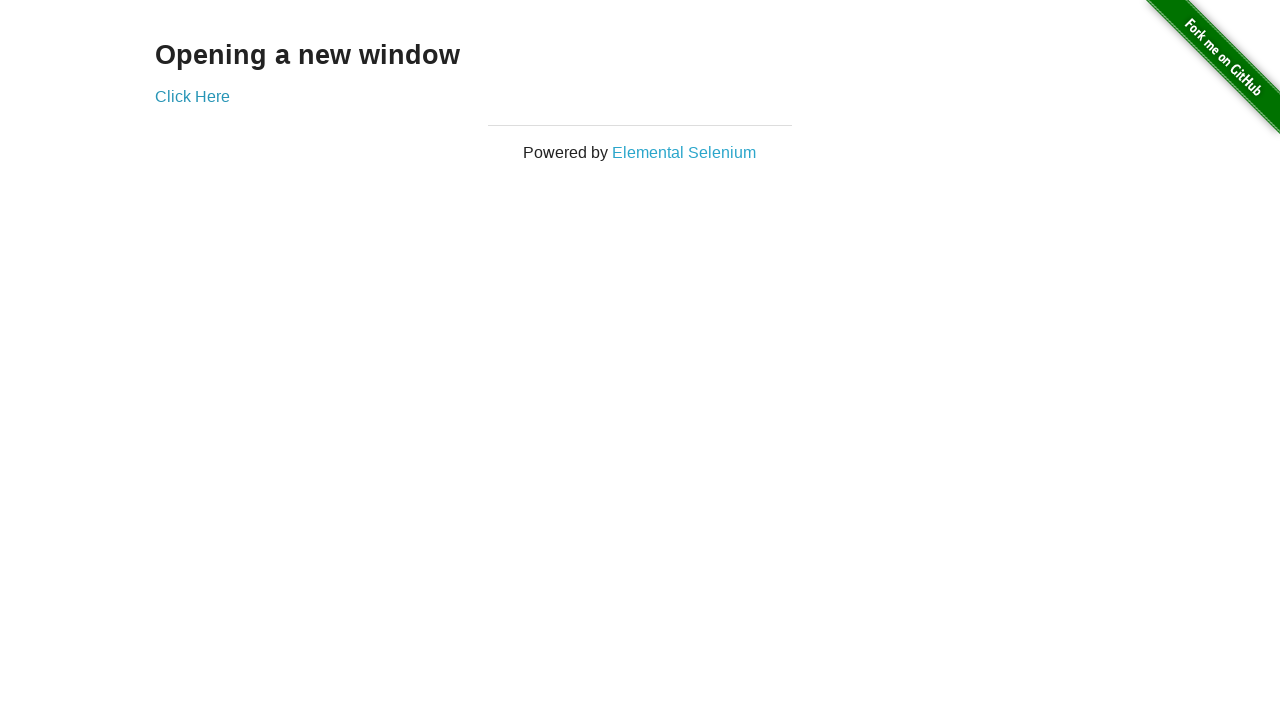

Verified new window h3 text is 'New Window'
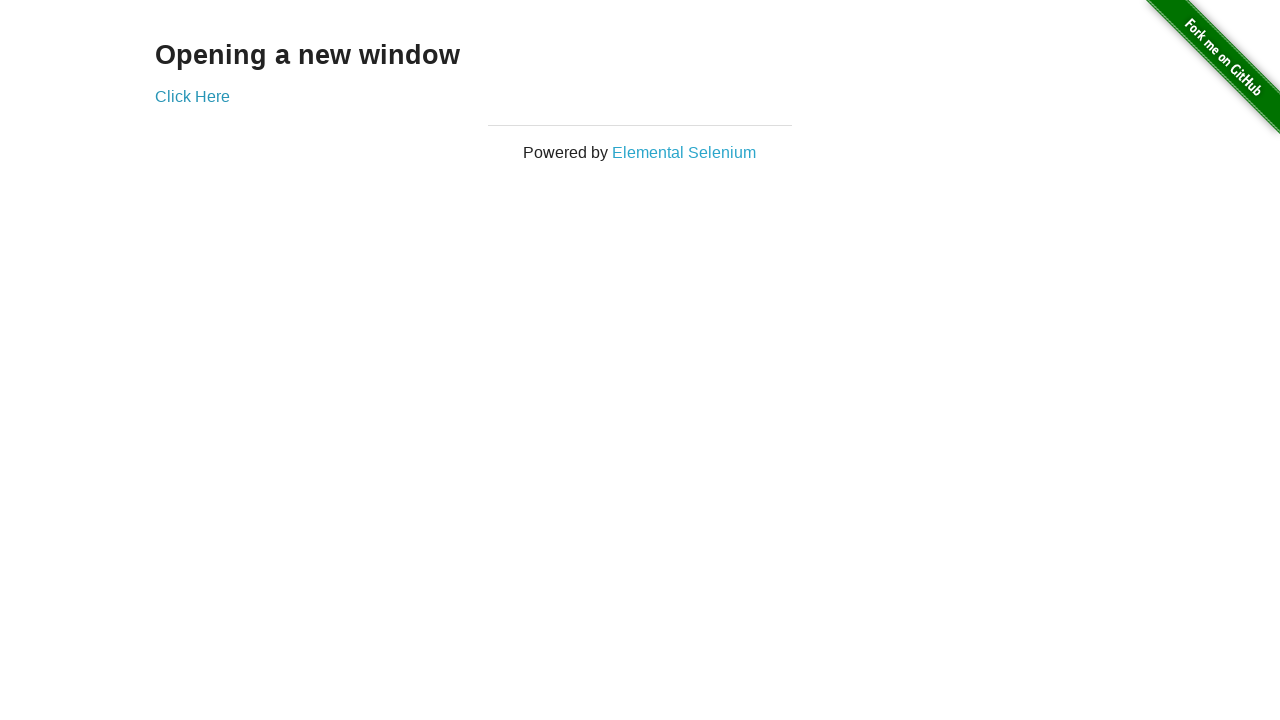

Verified switched back to original window with title 'The Internet'
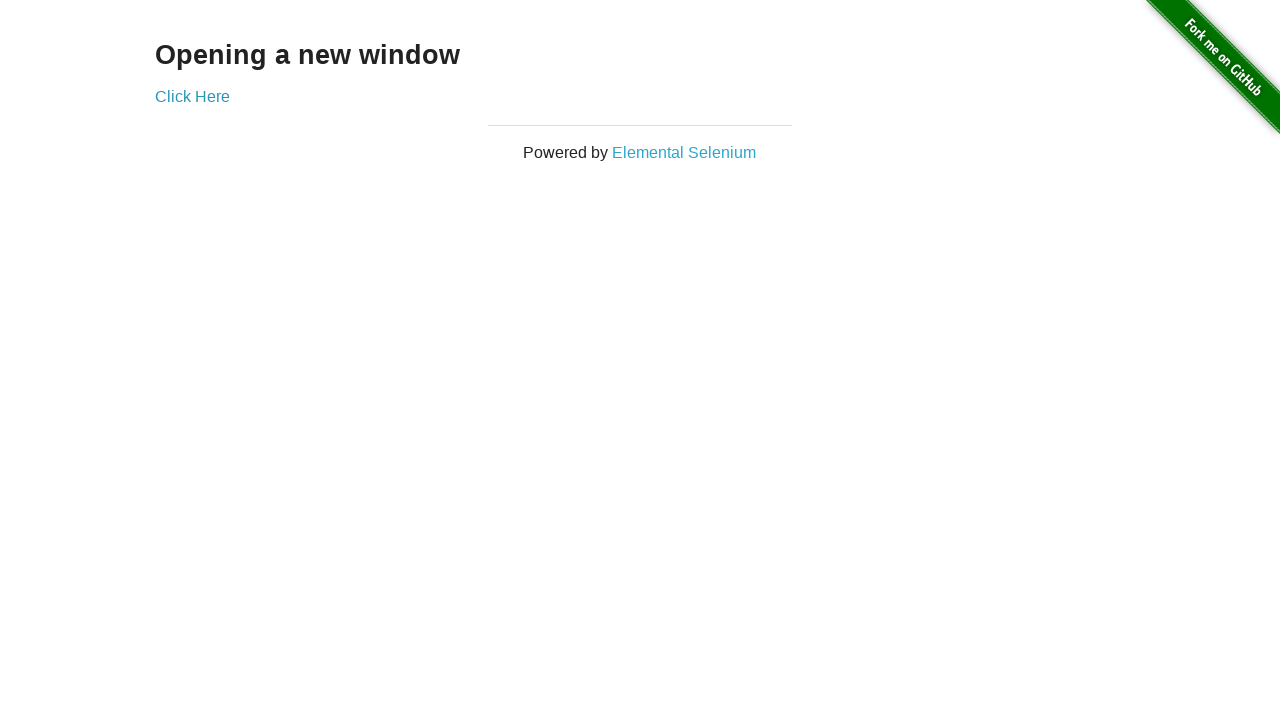

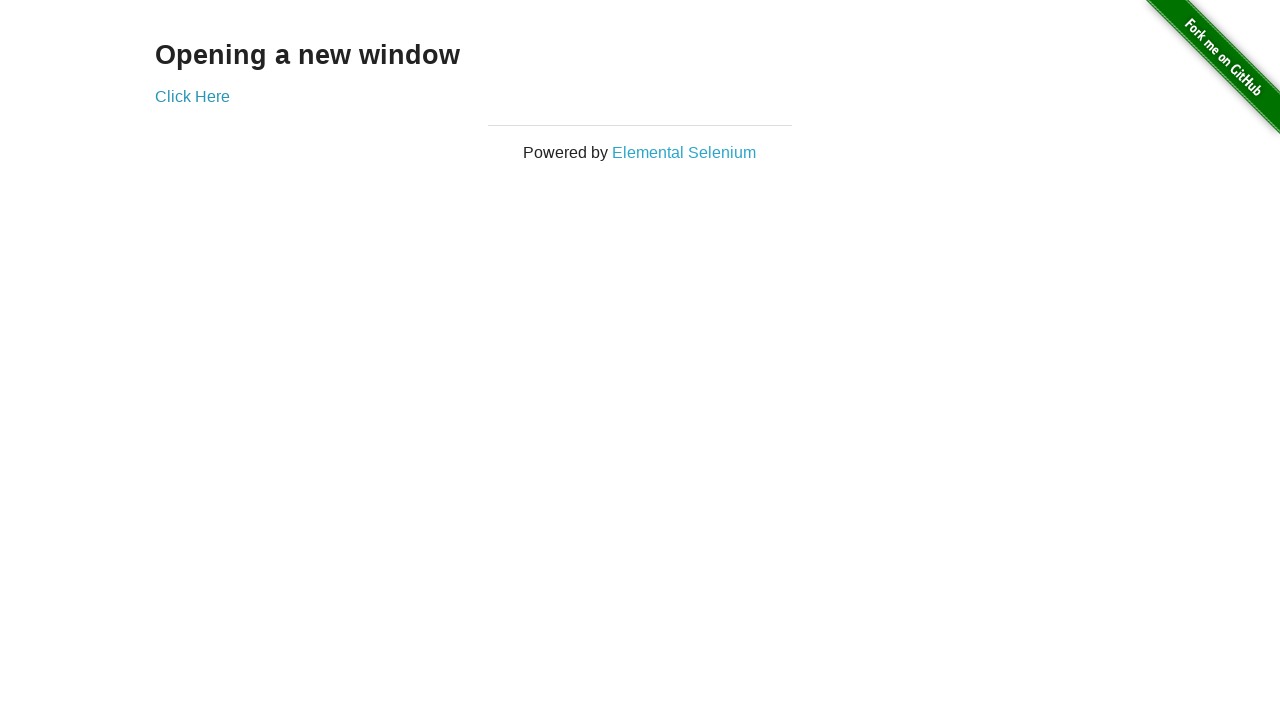